Tests checkbox functionality by clicking a senior citizen discount checkbox and verifying its selection state

Starting URL: https://rahulshettyacademy.com/dropdownsPractise/

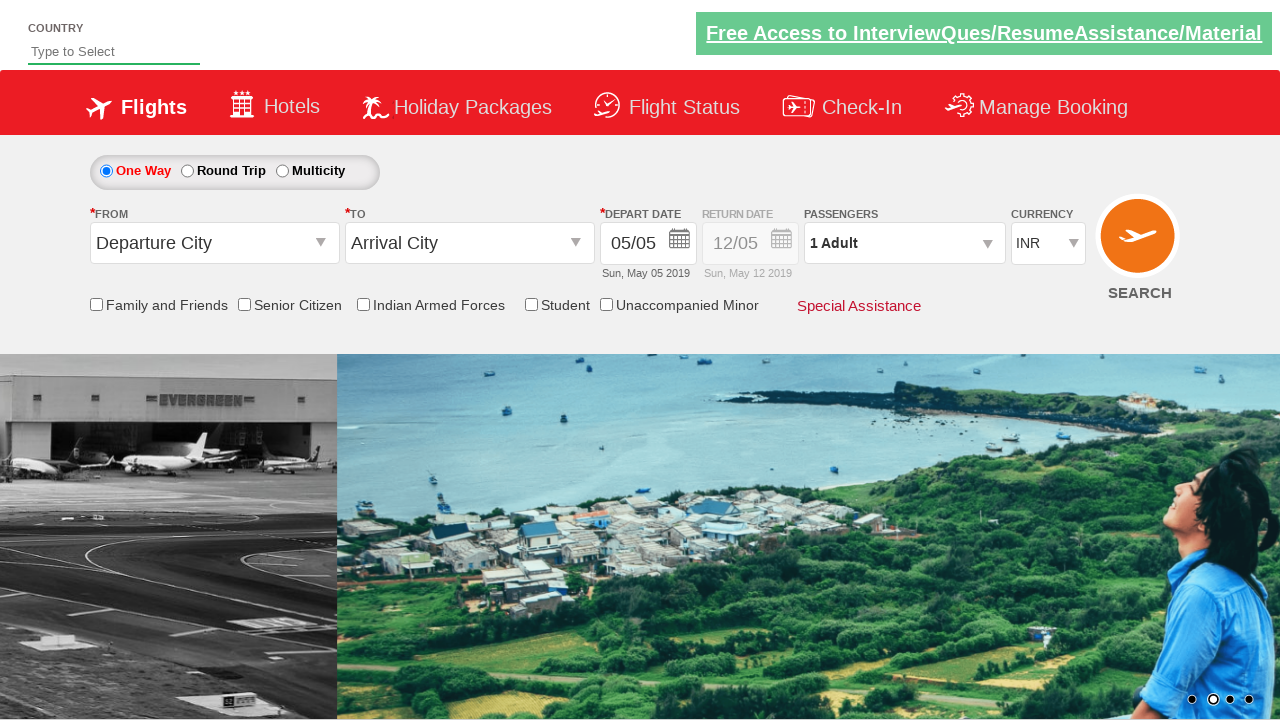

Clicked the Senior Citizen Discount checkbox at (244, 304) on input[id*='SeniorCitizenDiscount']
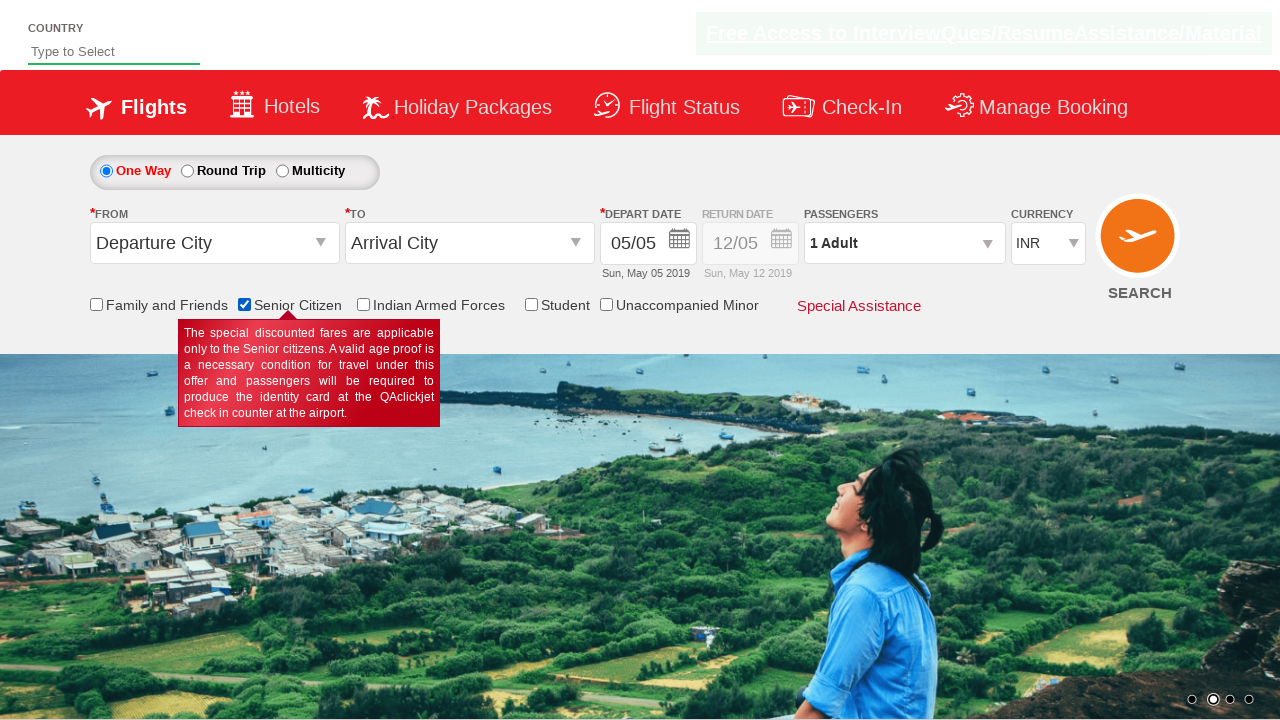

Verified that Senior Citizen Discount checkbox is selected
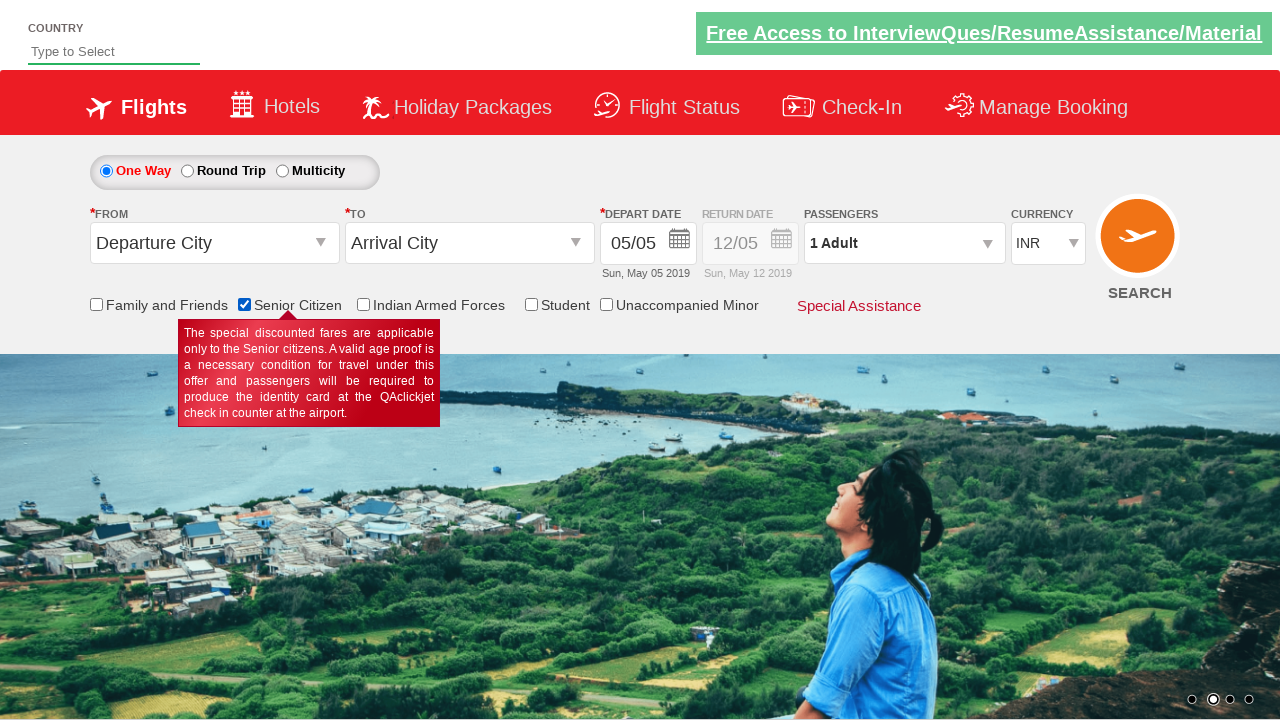

Counted total checkboxes on page: 6
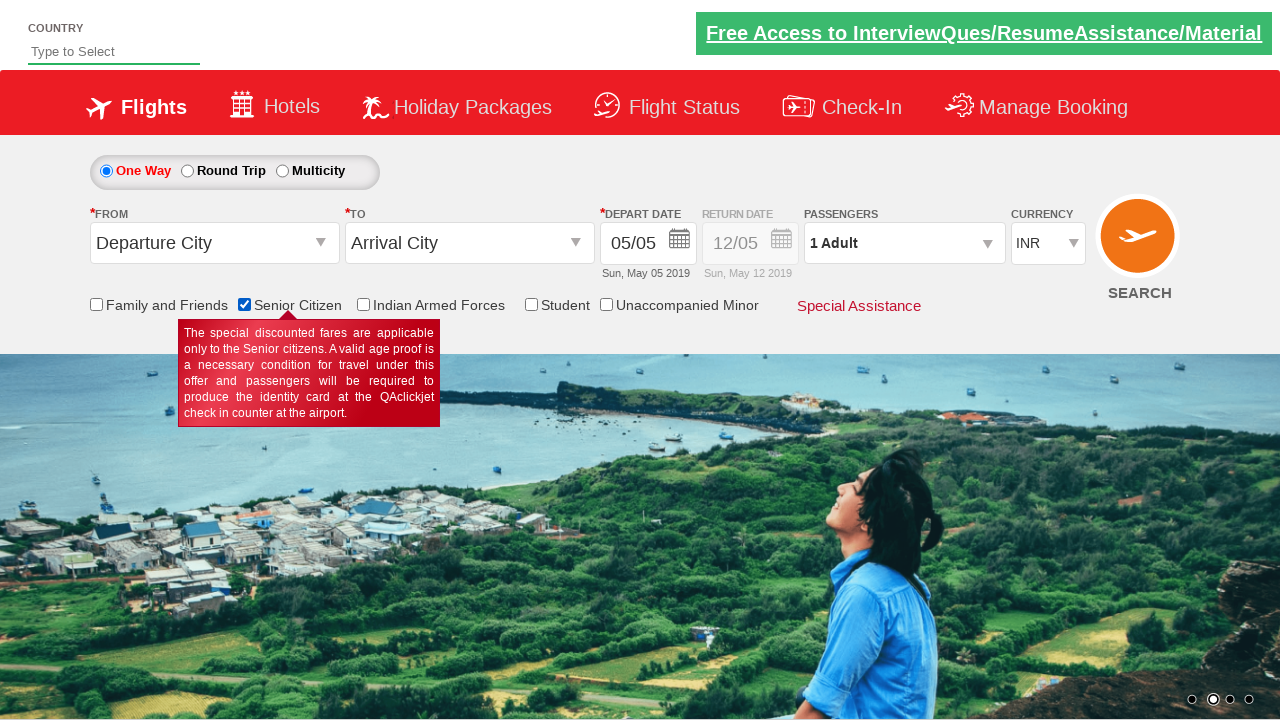

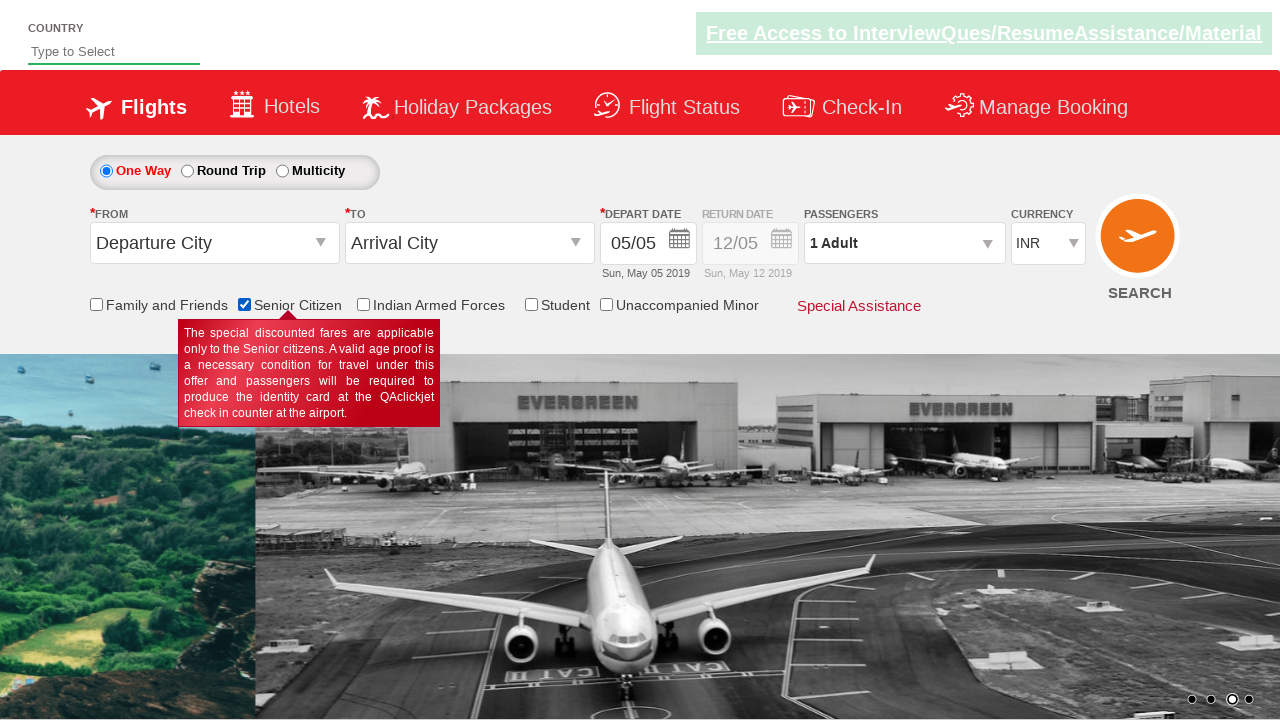